Tests drag and drop functionality by dragging element A and dropping it onto element B, then verifying the column text values have swapped.

Starting URL: http://the-internet.herokuapp.com/drag_and_drop

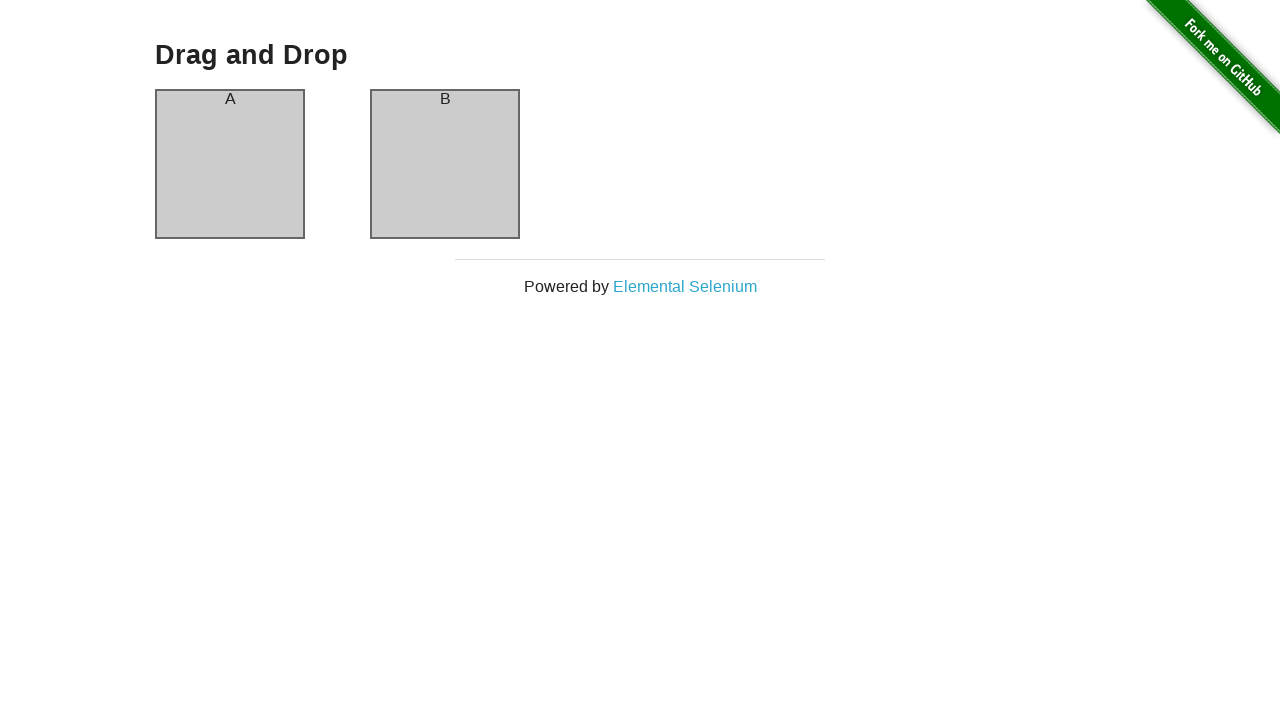

Waited for column A element to be visible
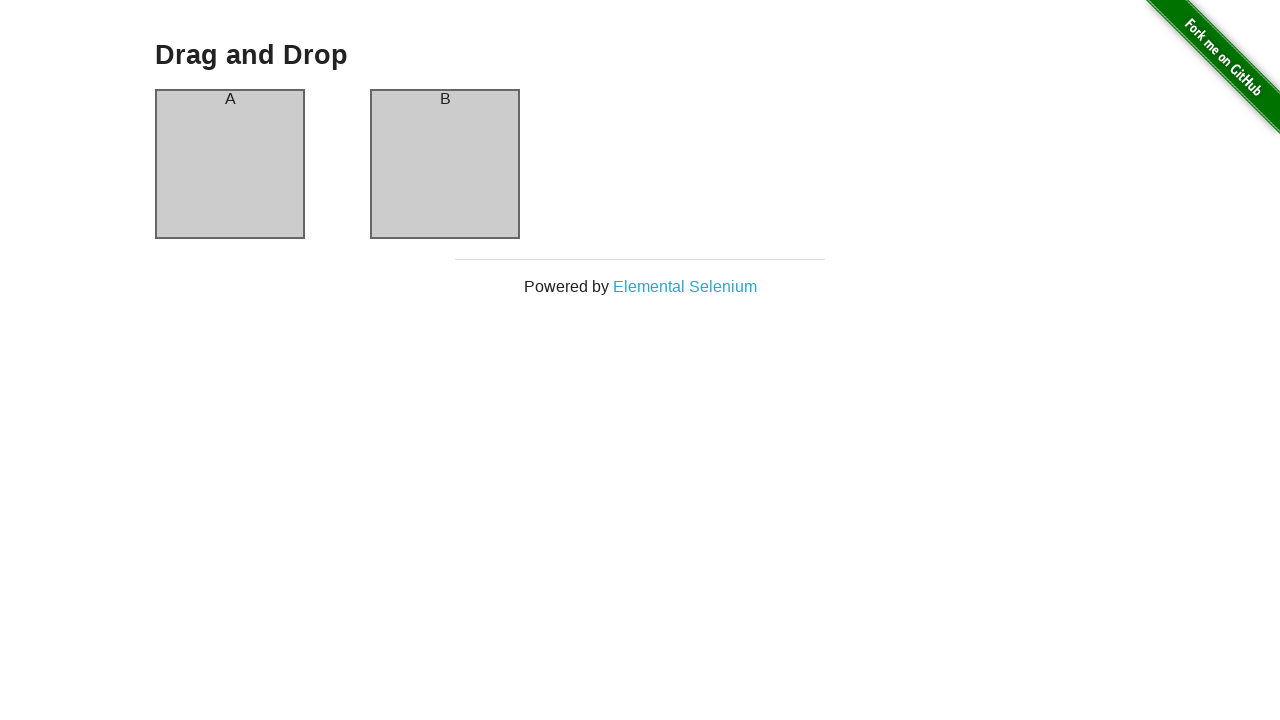

Waited for column B element to be visible
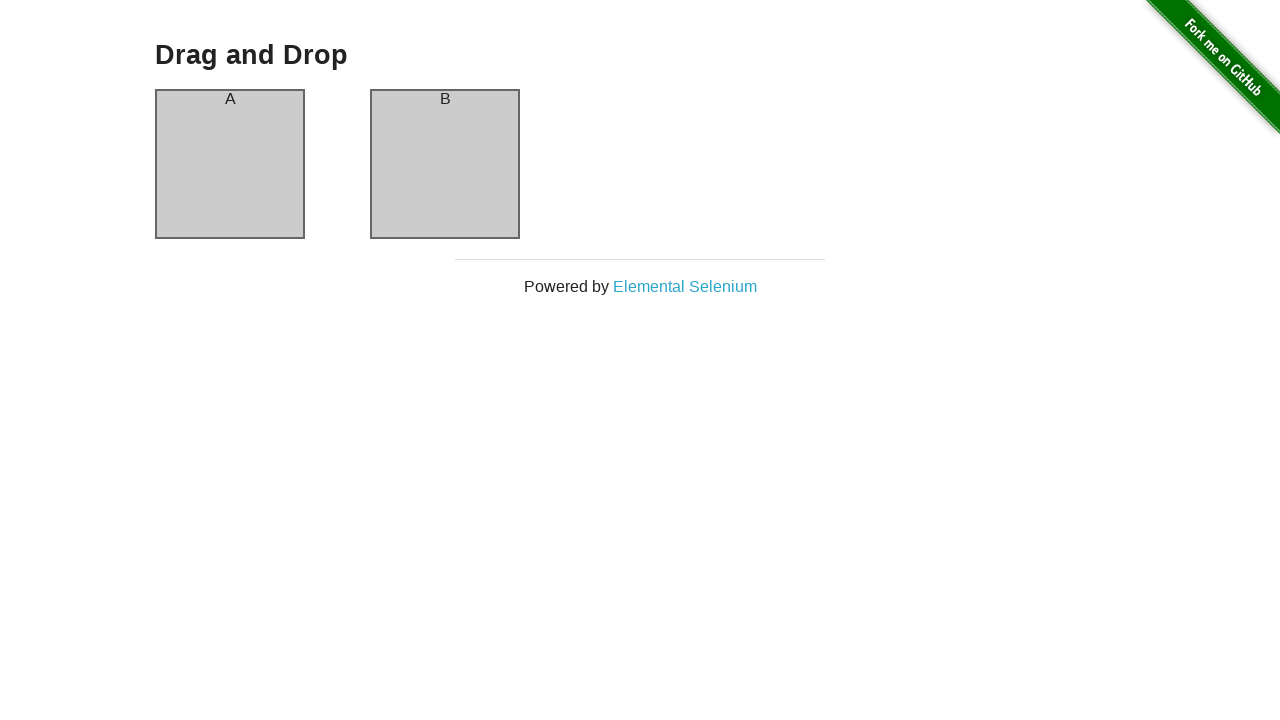

Retrieved initial text of column A: 'A'
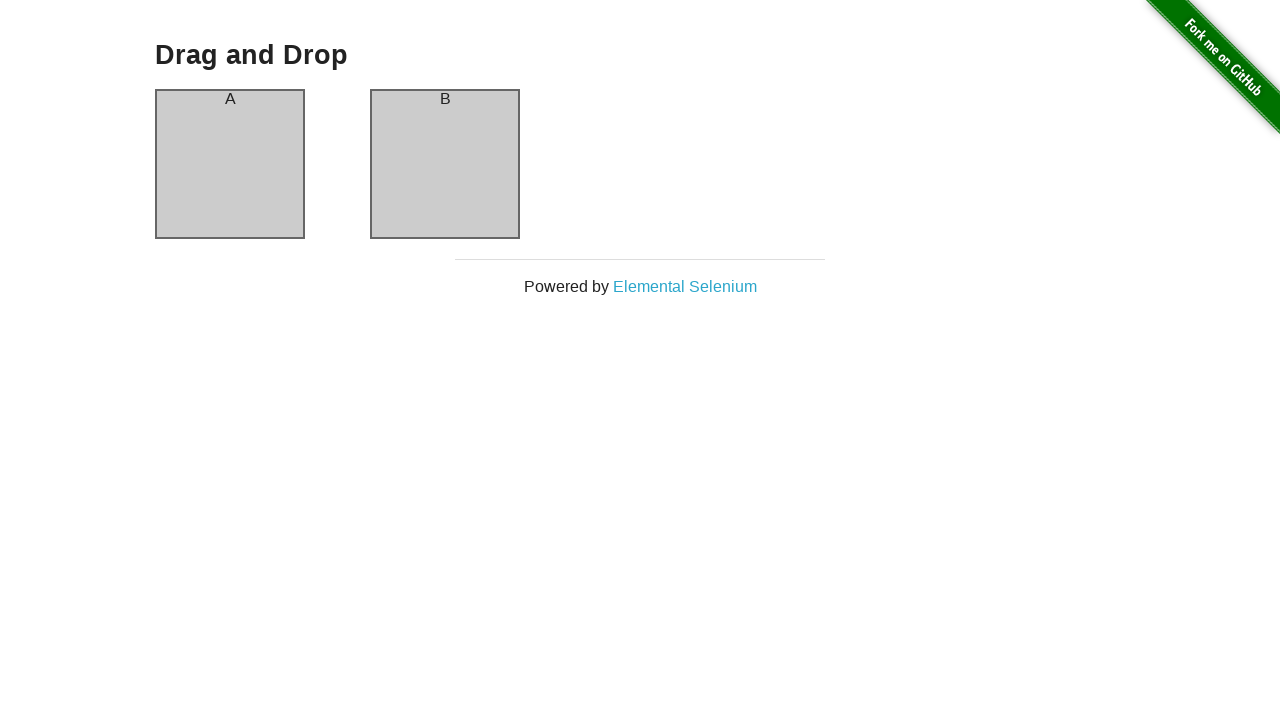

Retrieved initial text of column B: 'B'
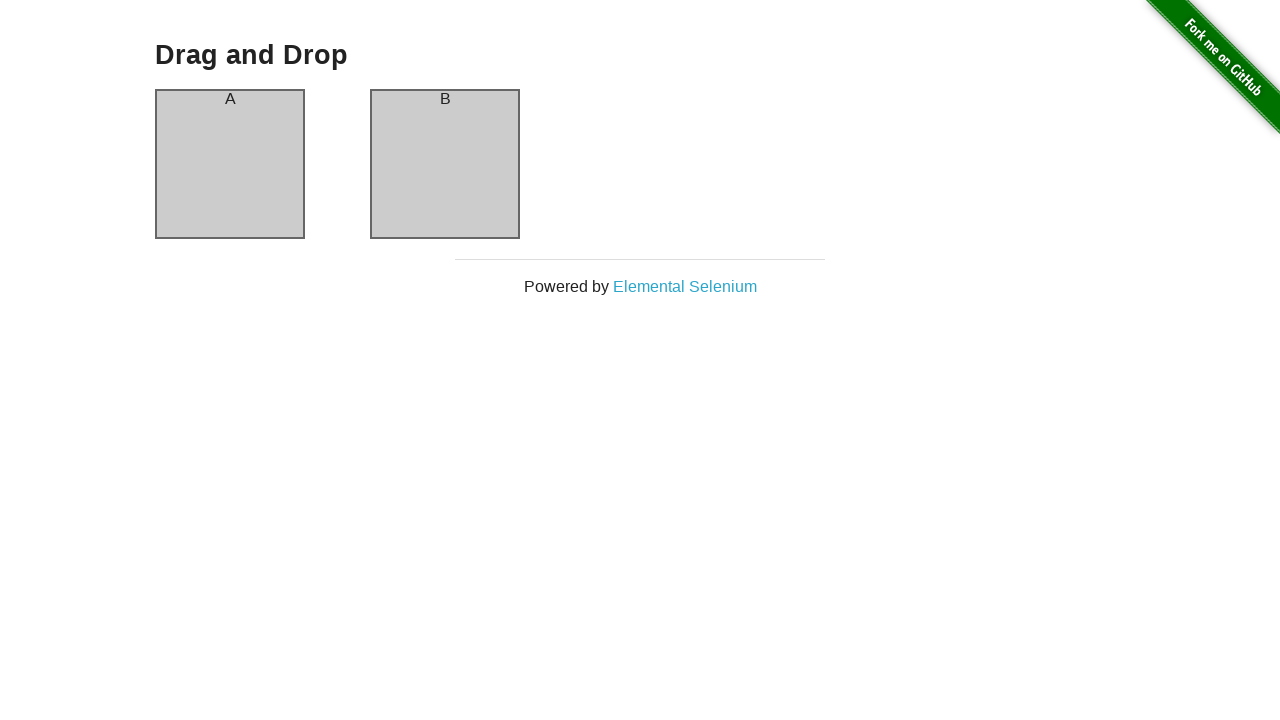

Dragged column A and dropped it onto column B at (445, 164)
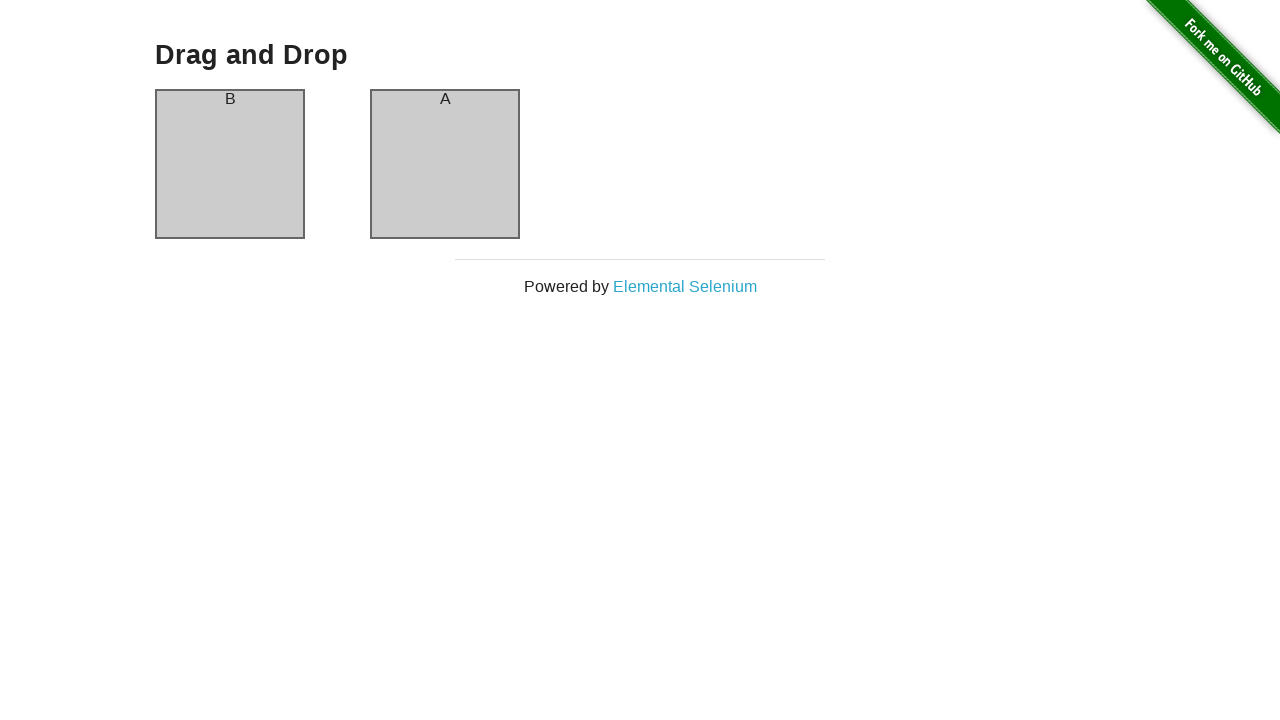

Waited 500ms for drag and drop animation to complete
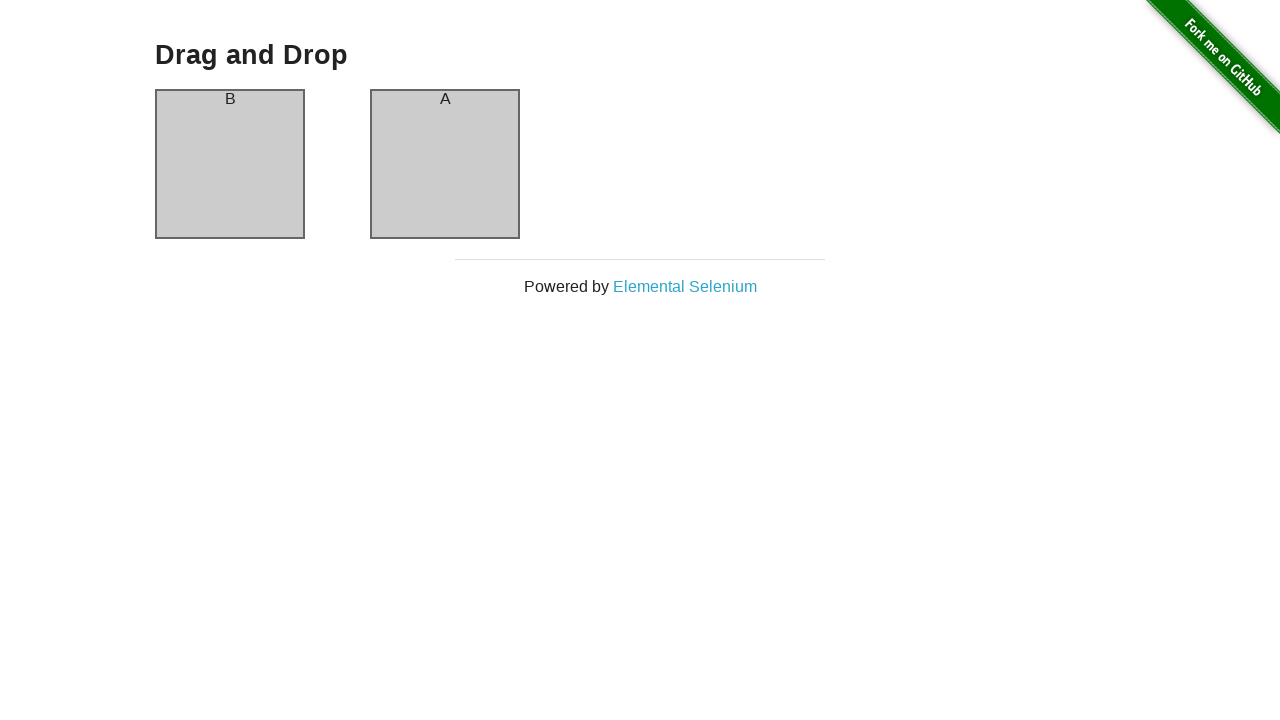

Retrieved updated text of column A: 'B'
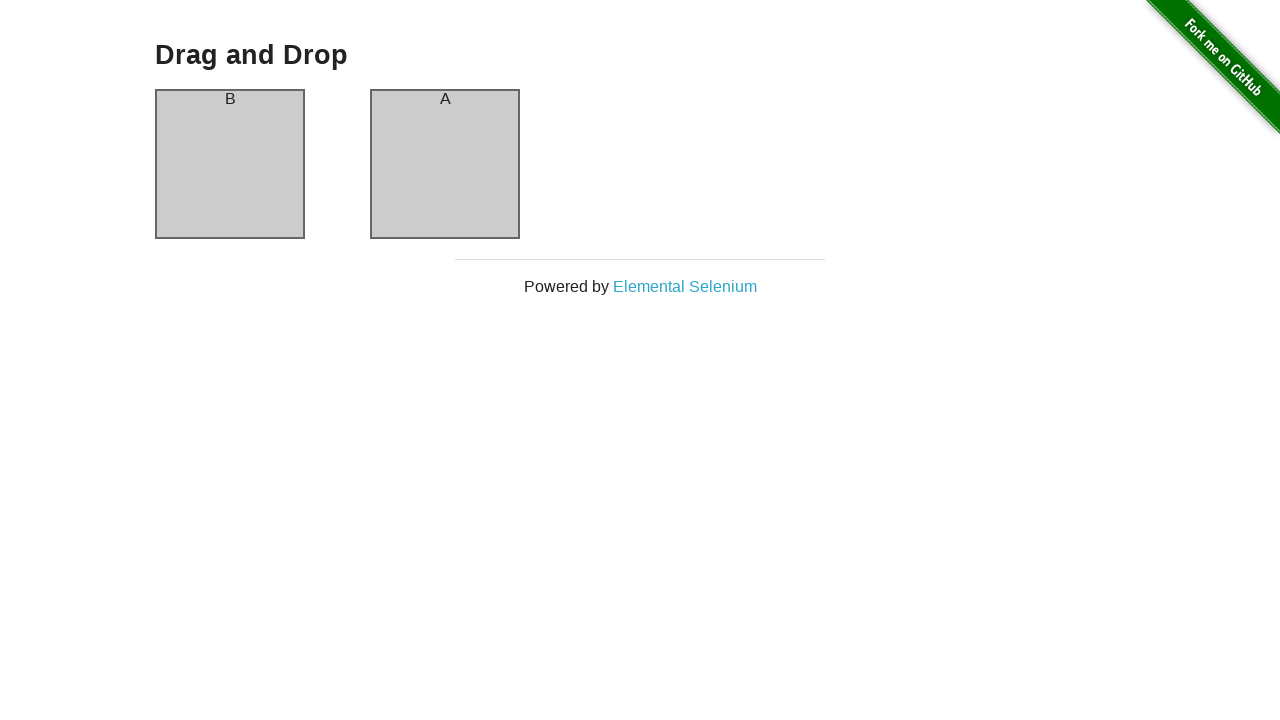

Retrieved updated text of column B: 'A'
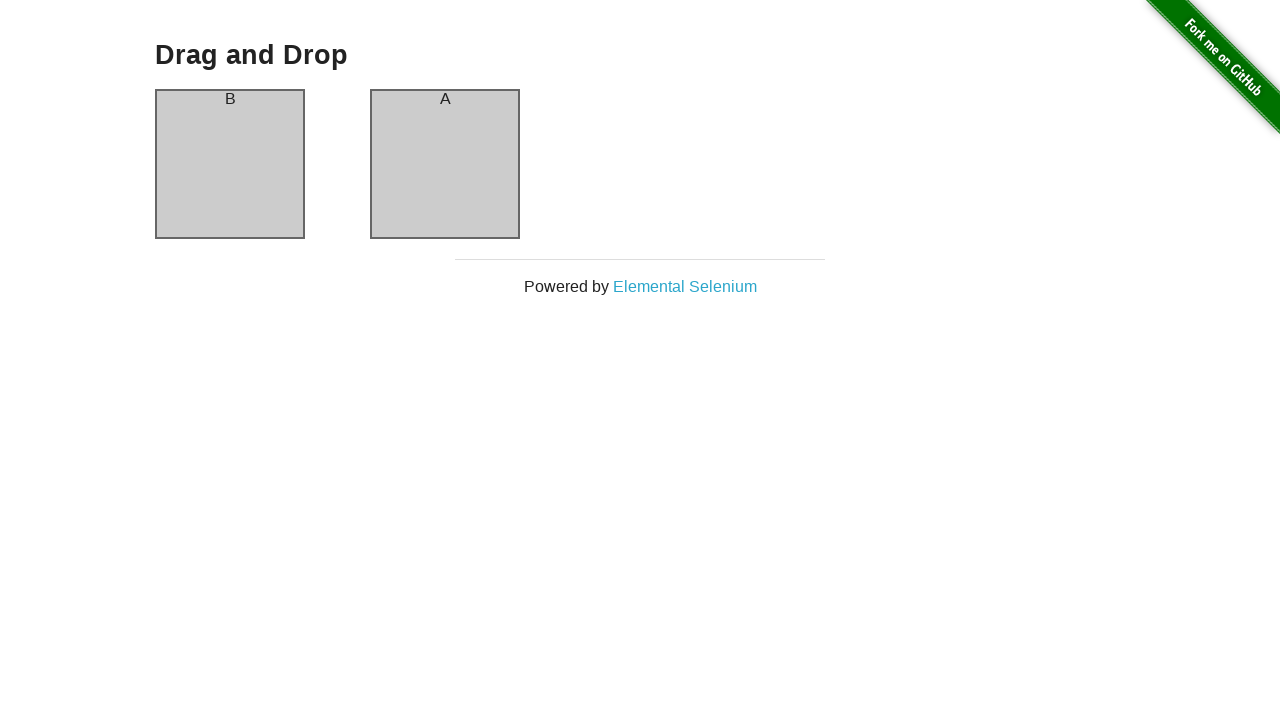

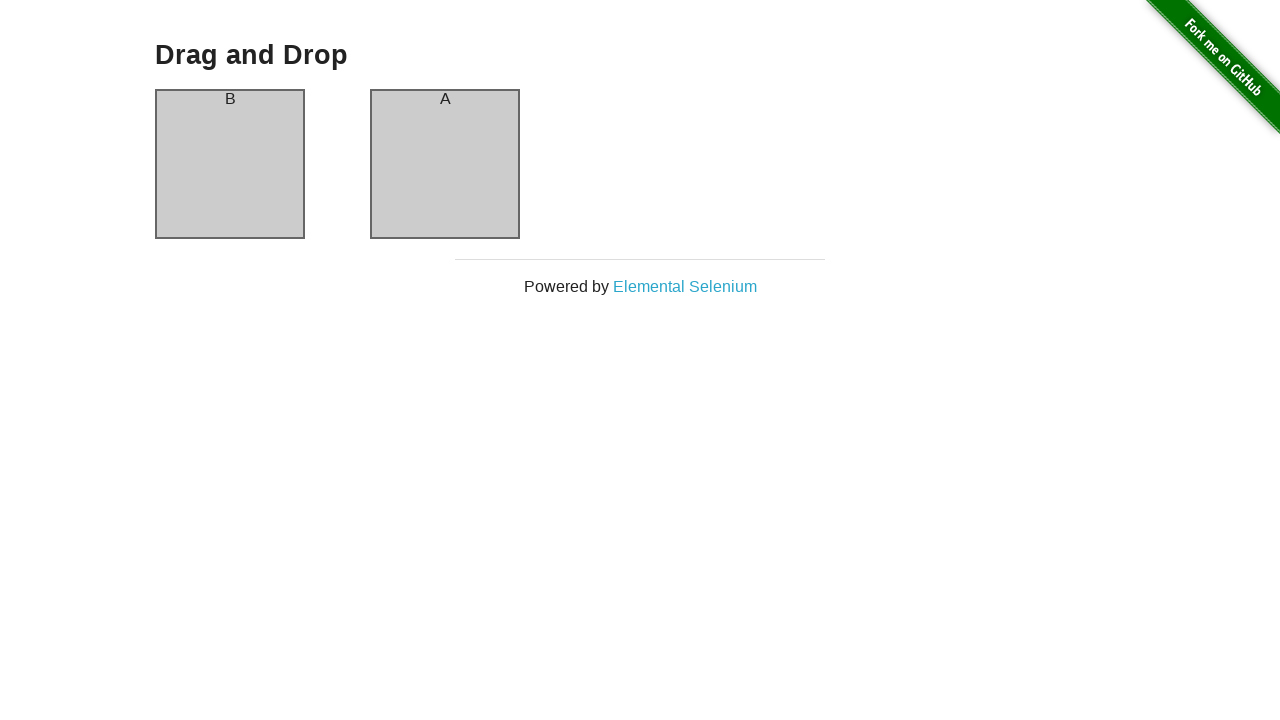